Navigates to Brazil's COVID-19 health data portal and clicks a button on the homepage, likely a download or action button in the statistics section.

Starting URL: https://covid.saude.gov.br/

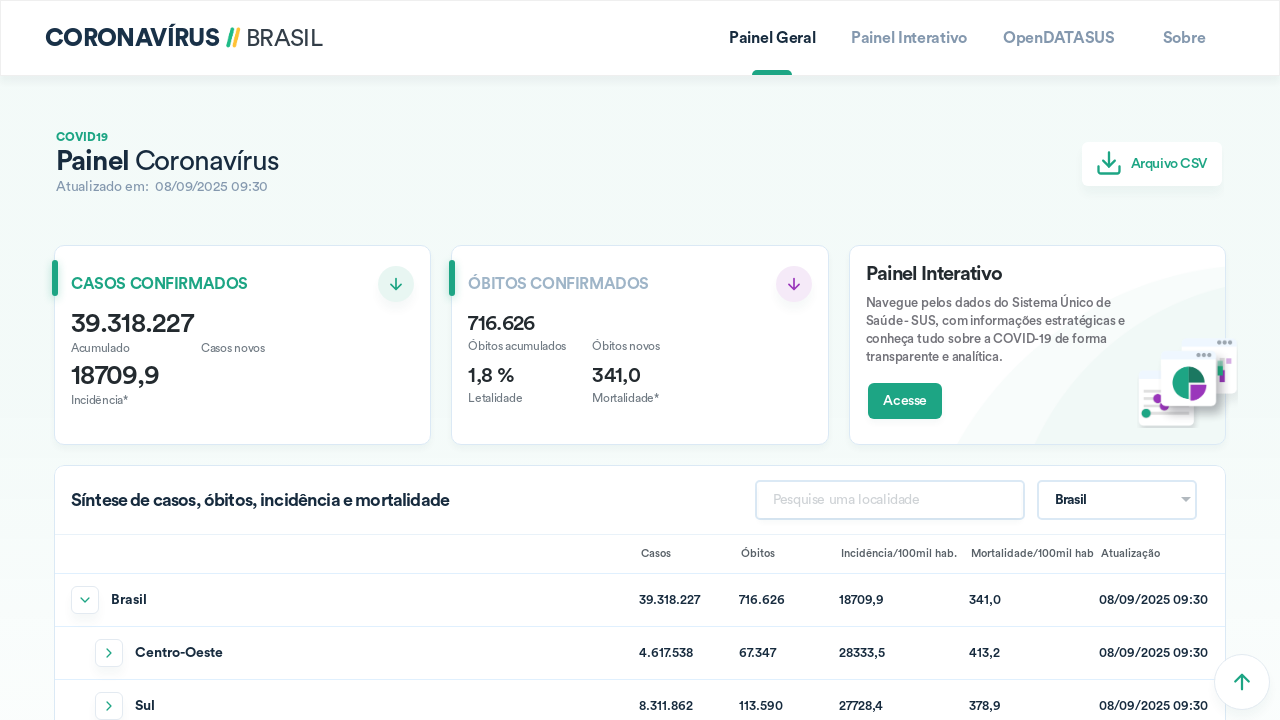

Waited for page to fully load (networkidle state)
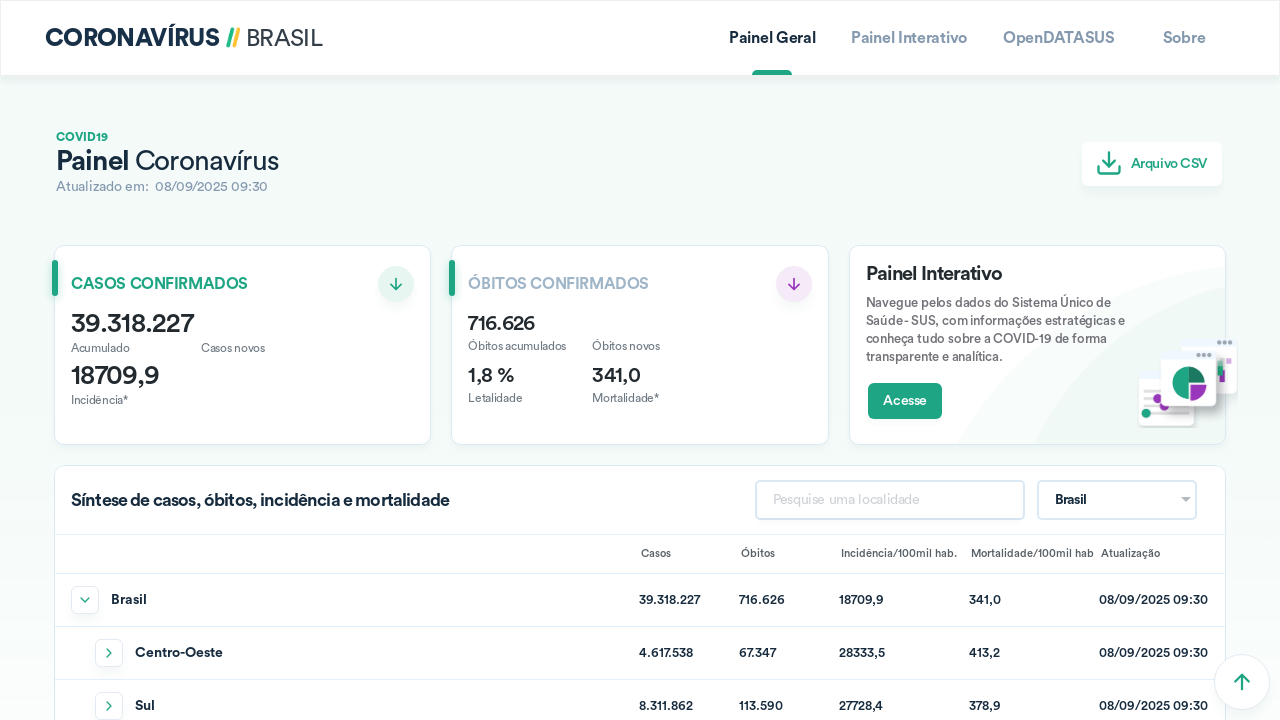

Clicked button in the statistics section on COVID-19 portal homepage at (1152, 164) on xpath=/html/body/app-root/ion-app/ion-router-outlet/app-home/ion-content/div[1]/
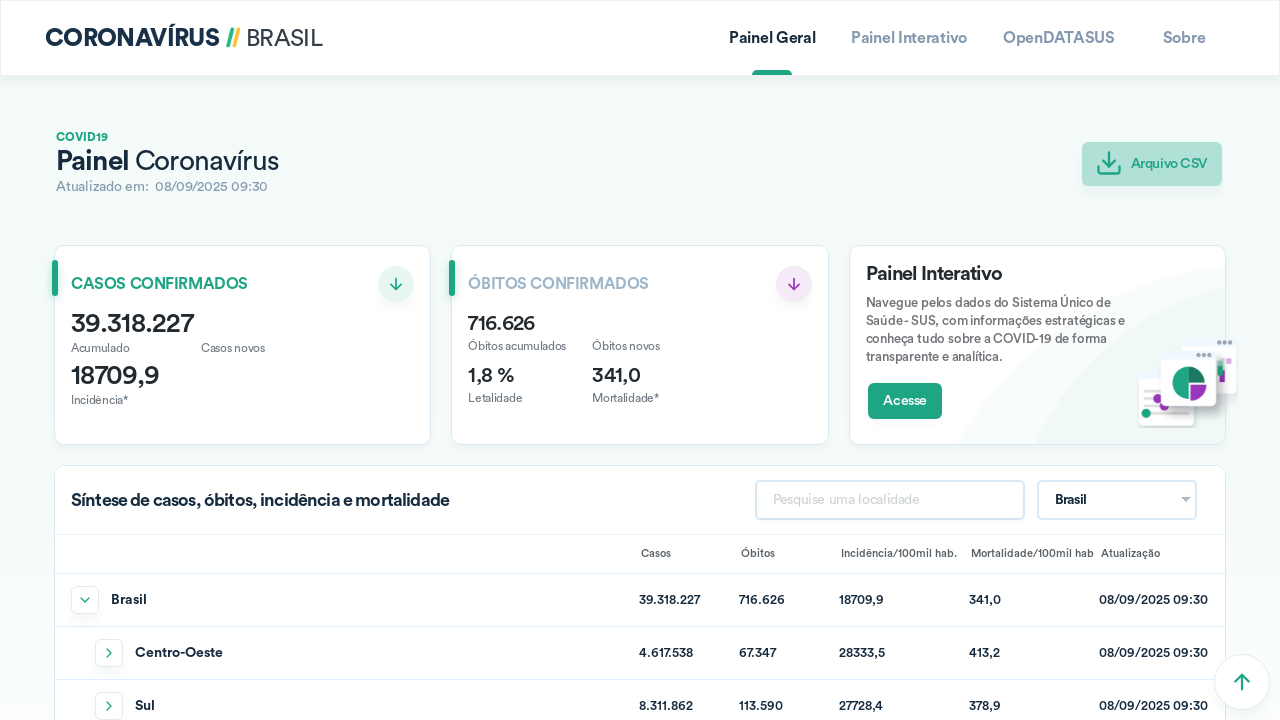

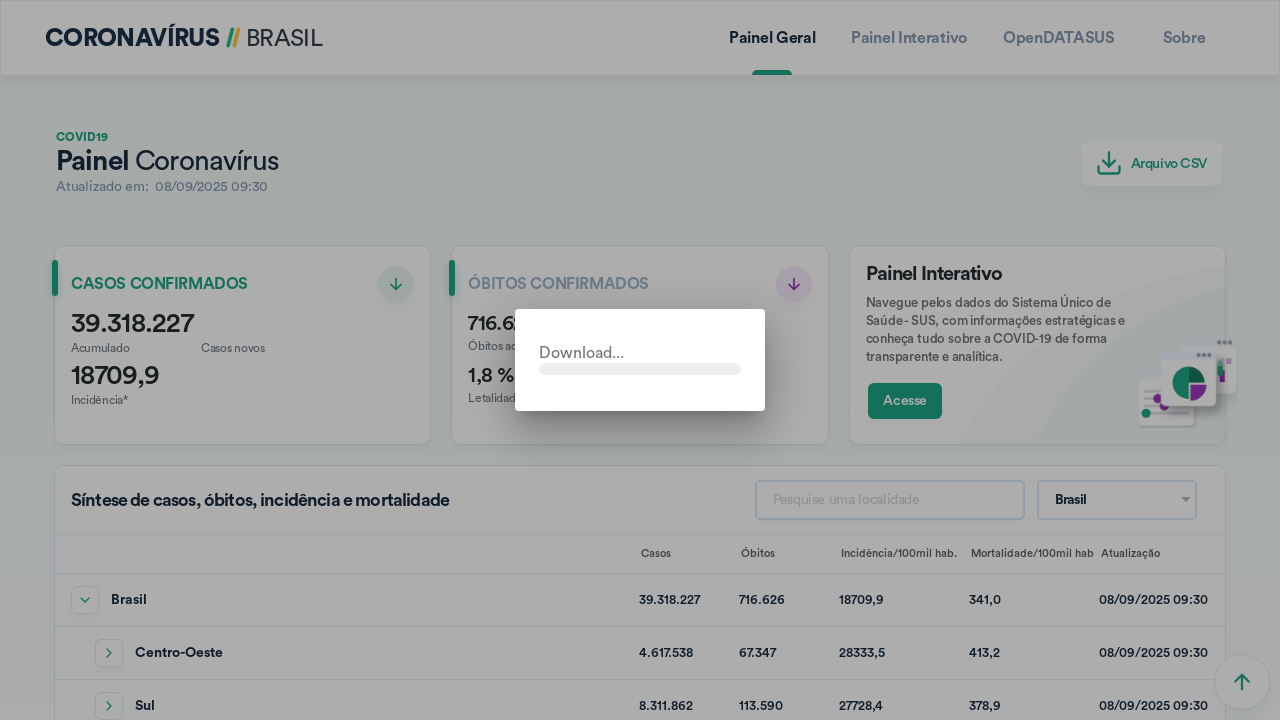